Fills out the Selenium web form with text input, password, textarea, dropdown, datalist, checkbox and submits it

Starting URL: https://www.selenium.dev/selenium/web/web-form.html

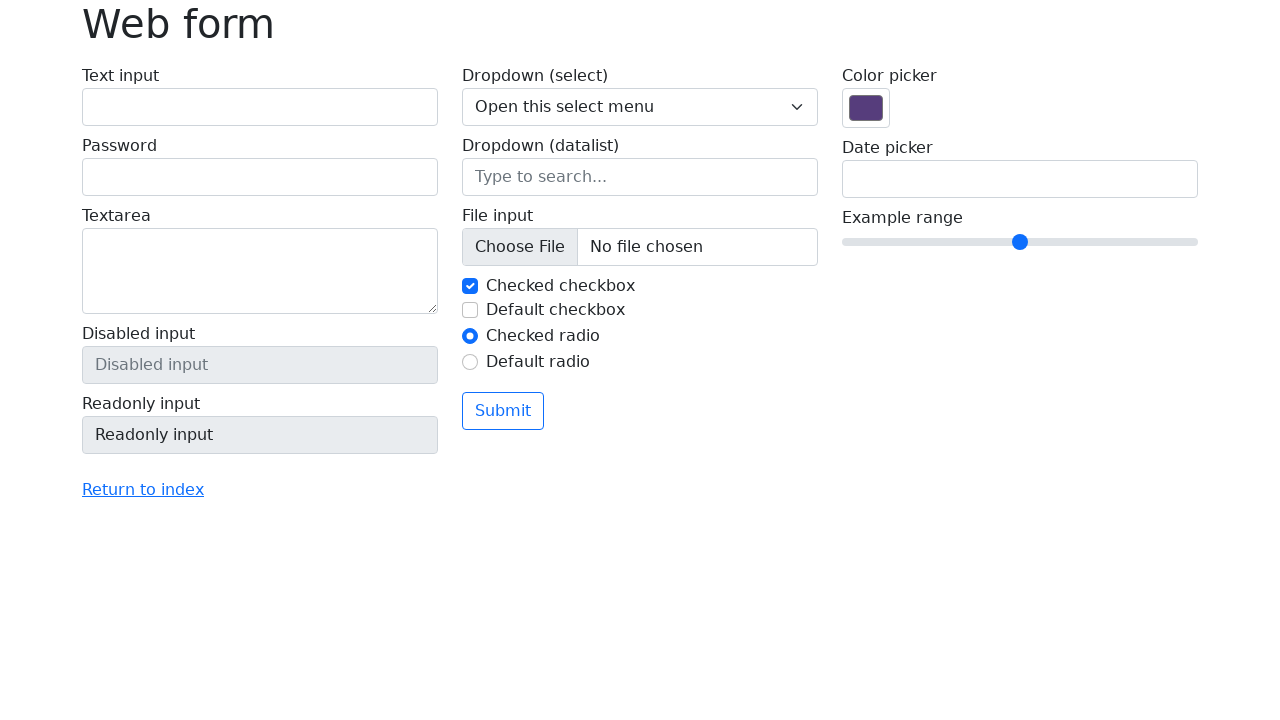

Filled text input field with 'Adel' on input[name='my-text']
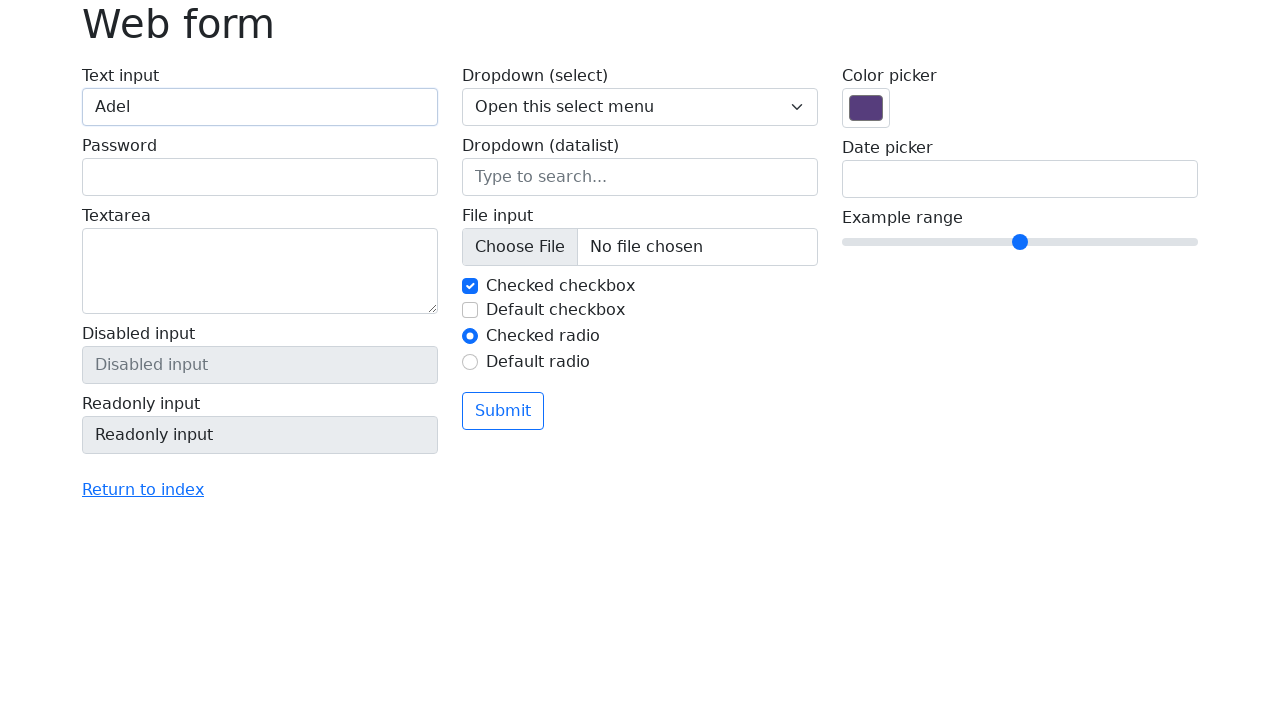

Filled password field with '123456' on input[name='my-password']
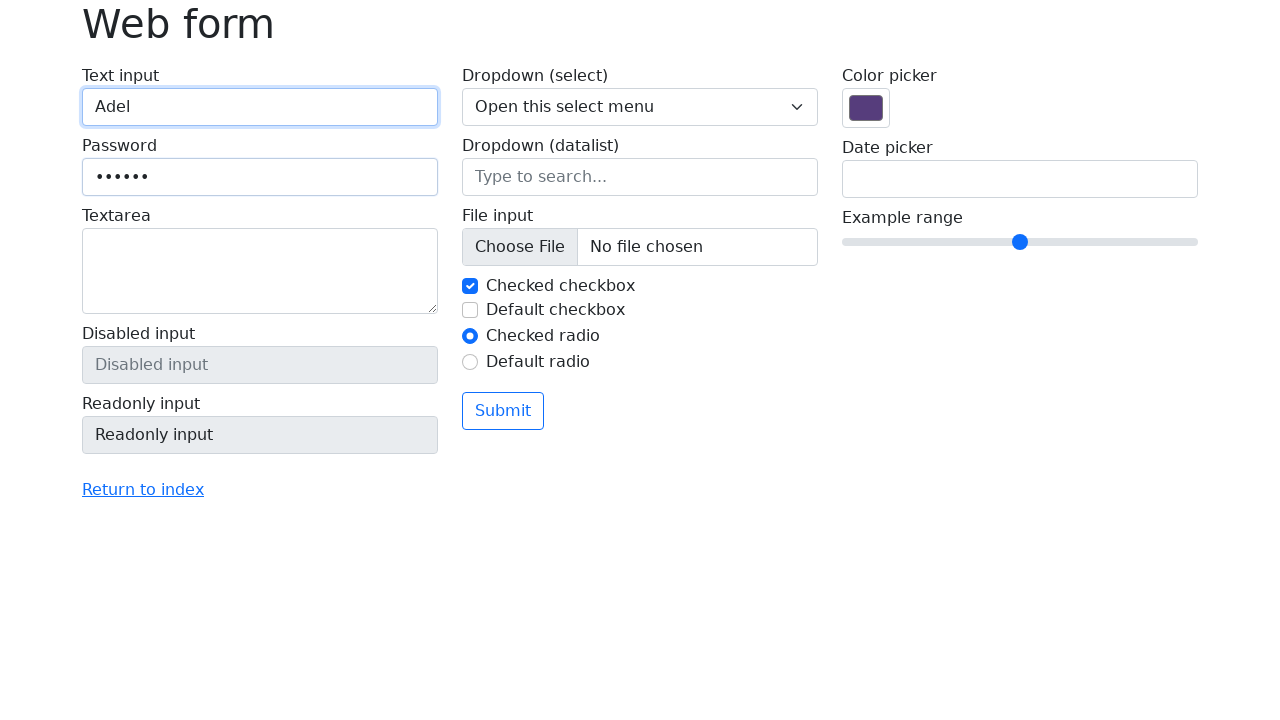

Filled textarea with 'Hello world' on textarea[name='my-textarea']
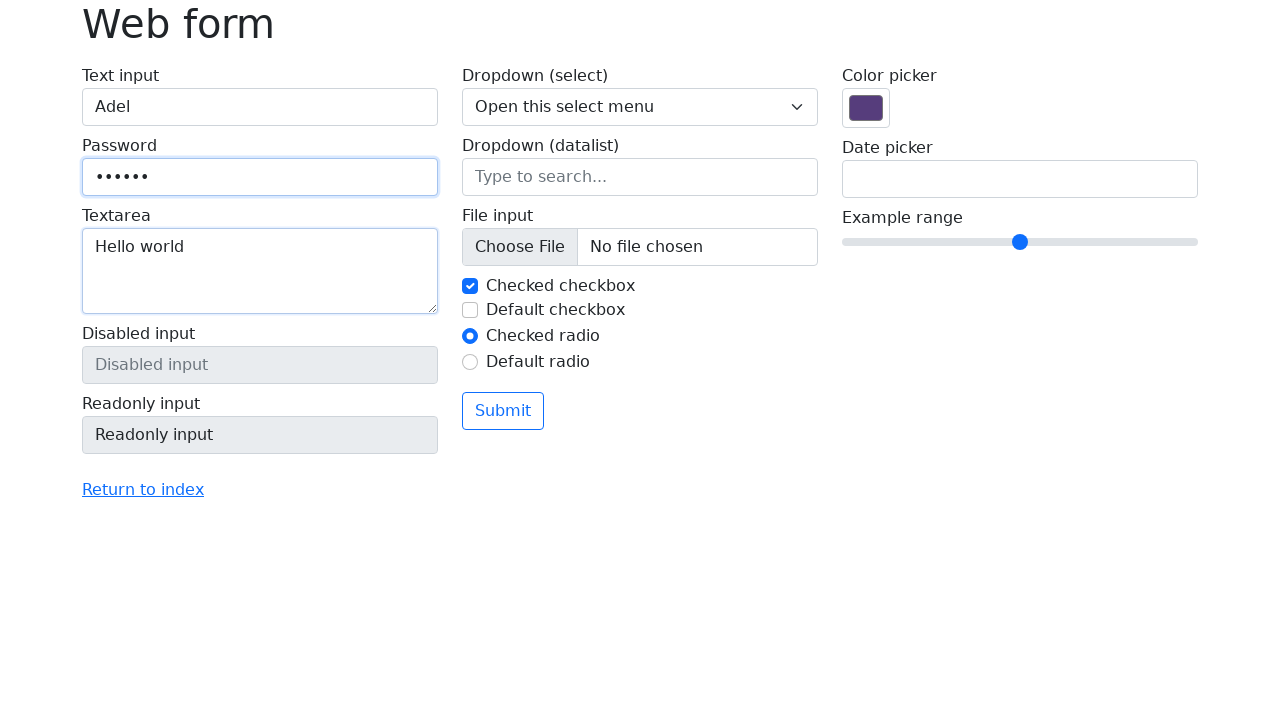

Selected 'Three' from dropdown menu on select[name='my-select']
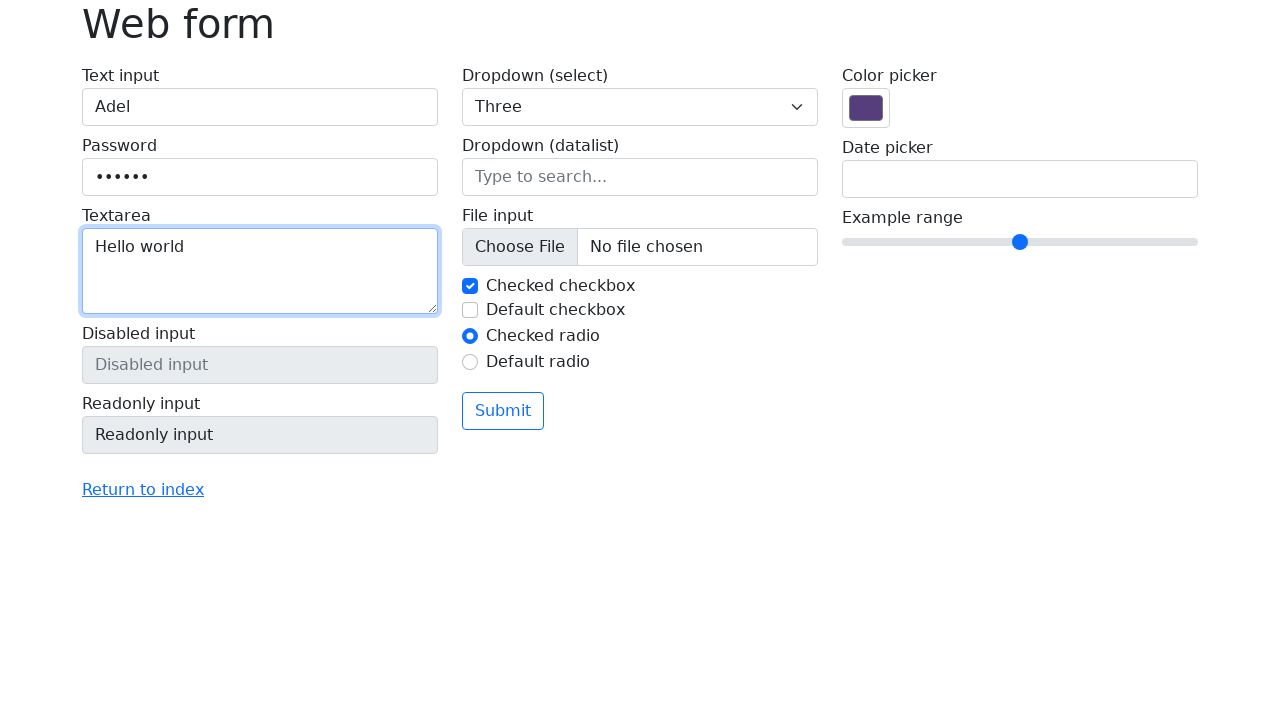

Filled datalist input with 'New York' on input[name='my-datalist']
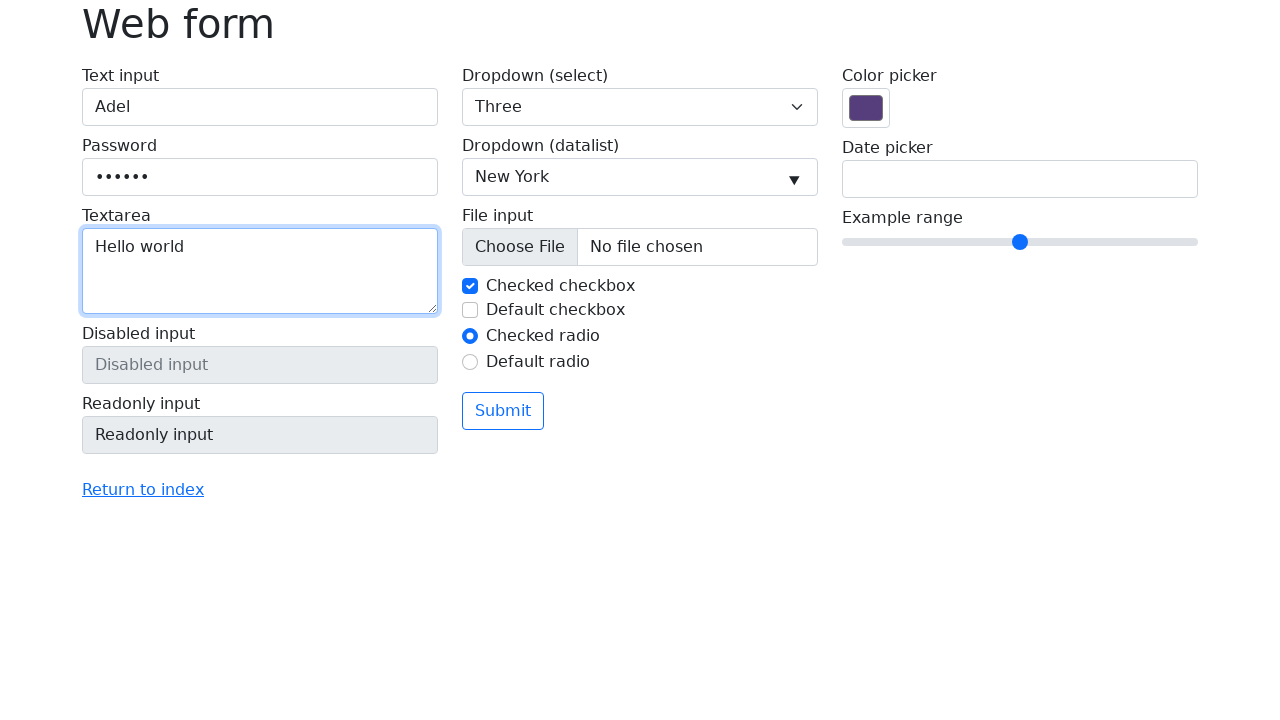

Clicked checkbox to enable it at (470, 286) on input[name='my-check']
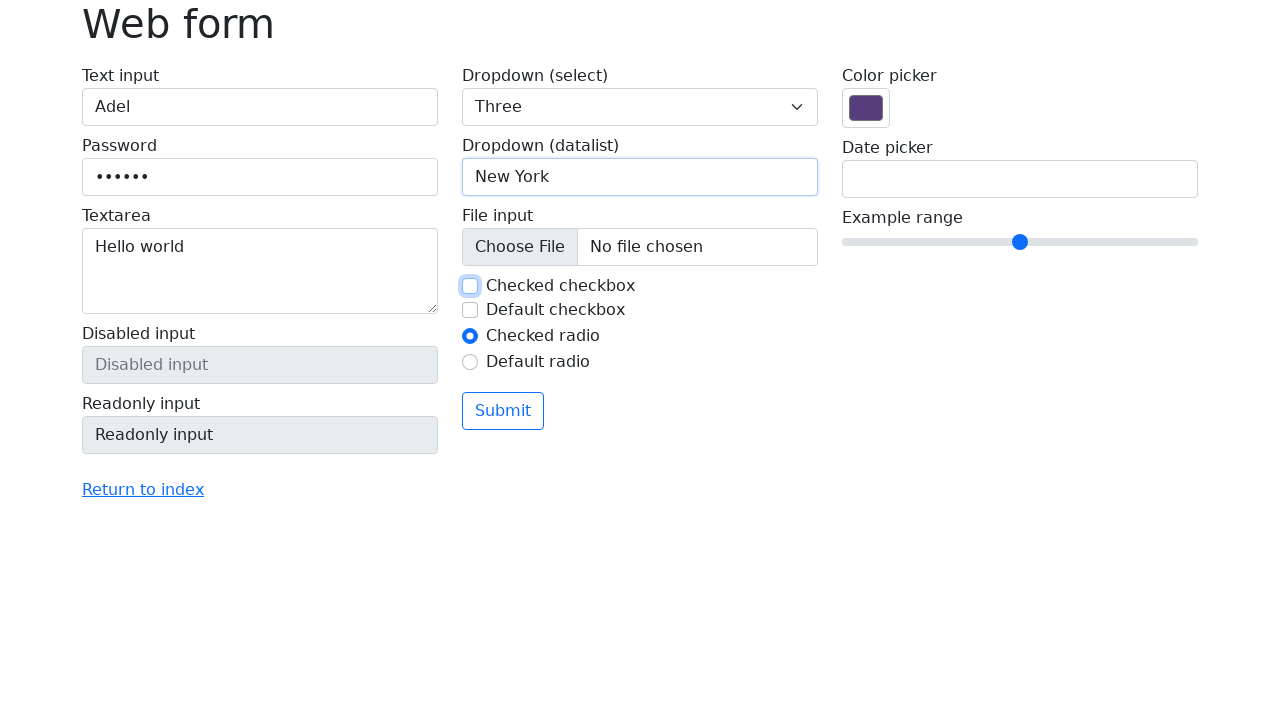

Clicked submit button to submit the form at (503, 411) on button[type='submit']
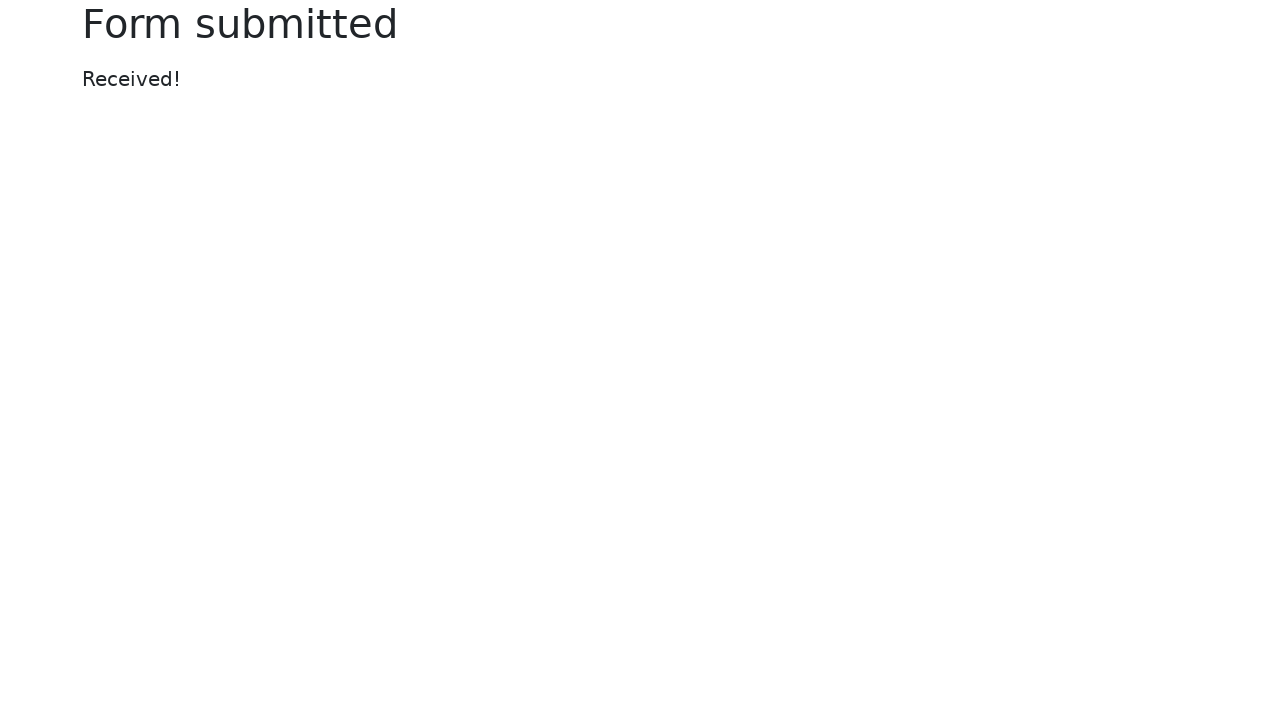

Form submission success message became visible
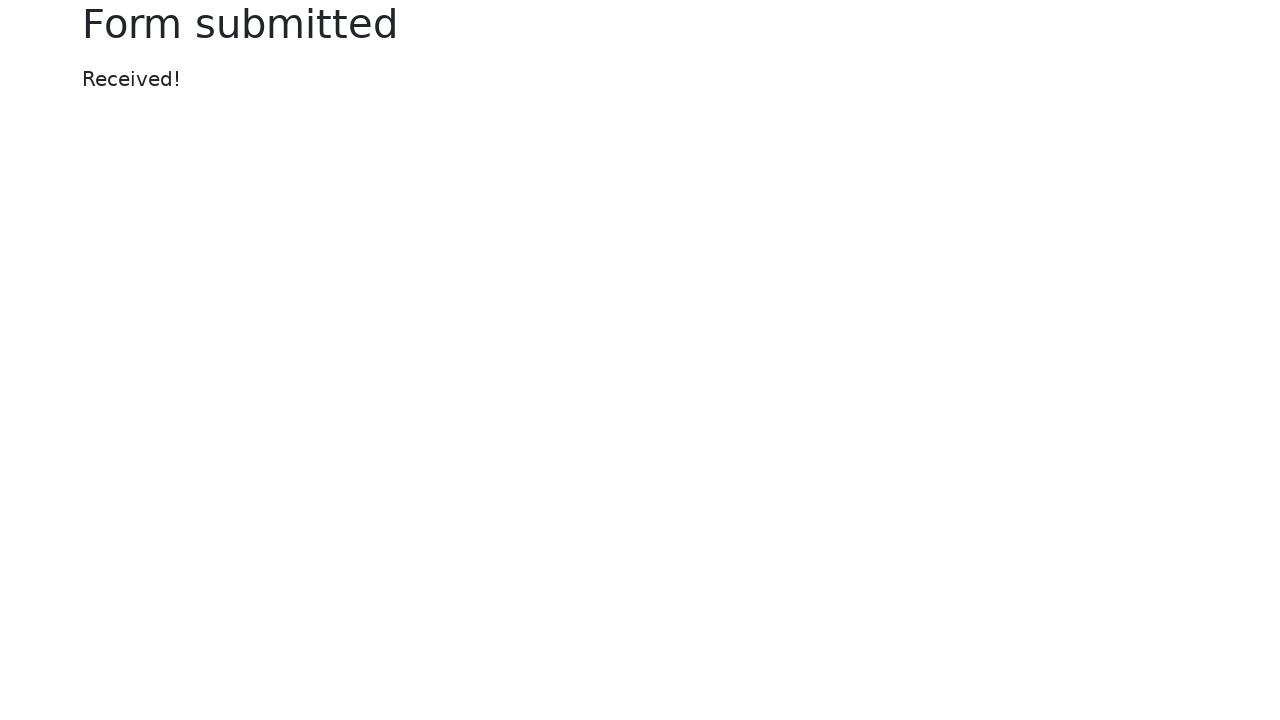

Verified form submission success message contains 'Received'
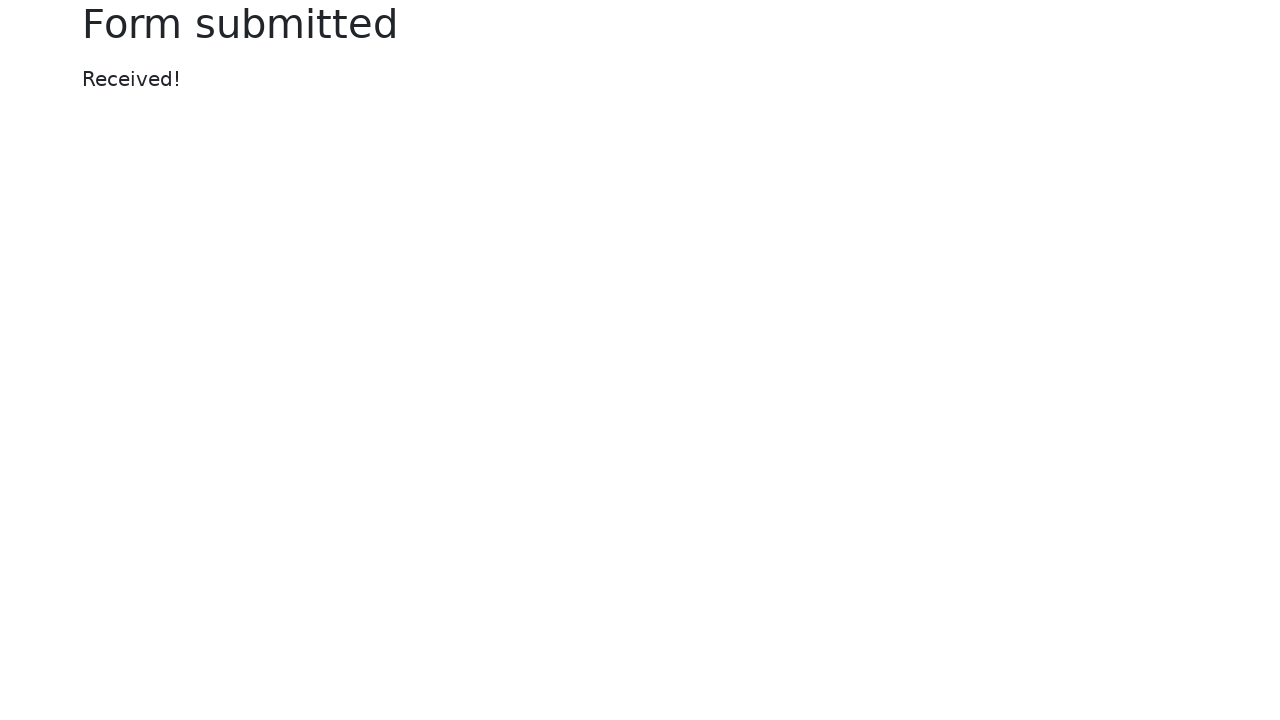

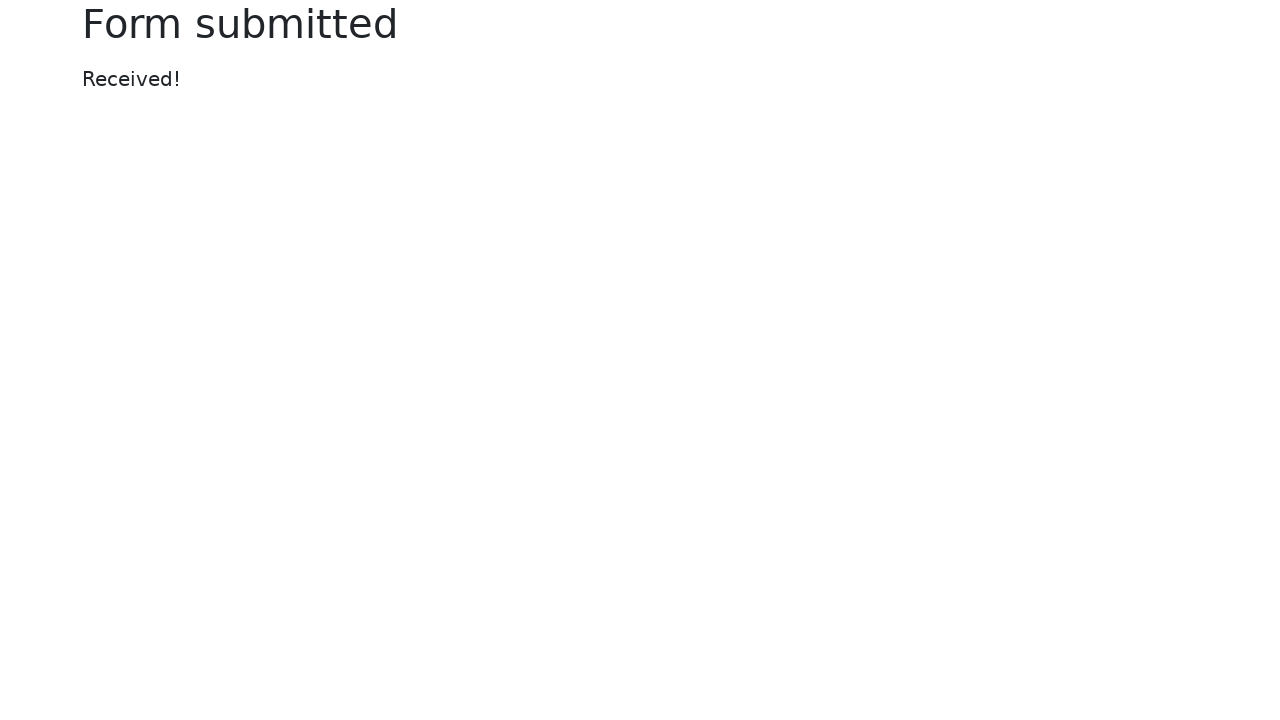